Tests drag and drop functionality by dragging an element and dropping it onto a target element on the jQuery UI demo page

Starting URL: http://jqueryui.com/resources/demos/droppable/default.html

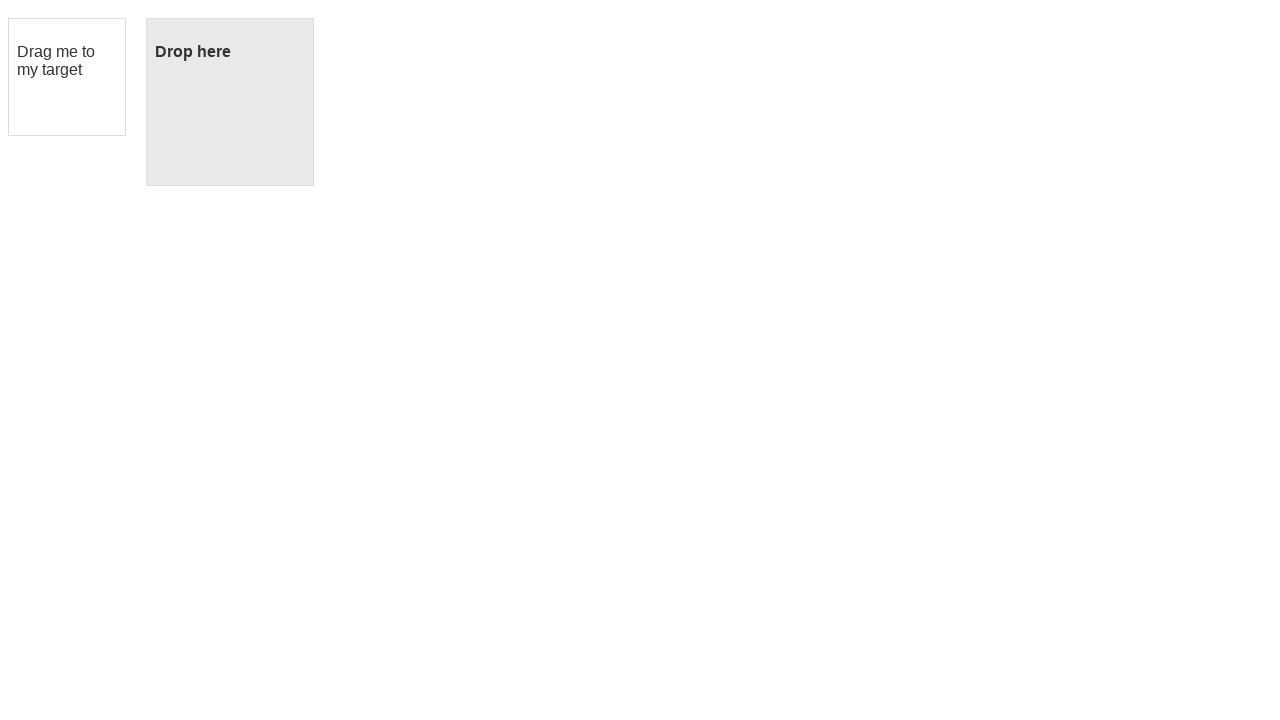

Located the draggable element with id 'draggable'
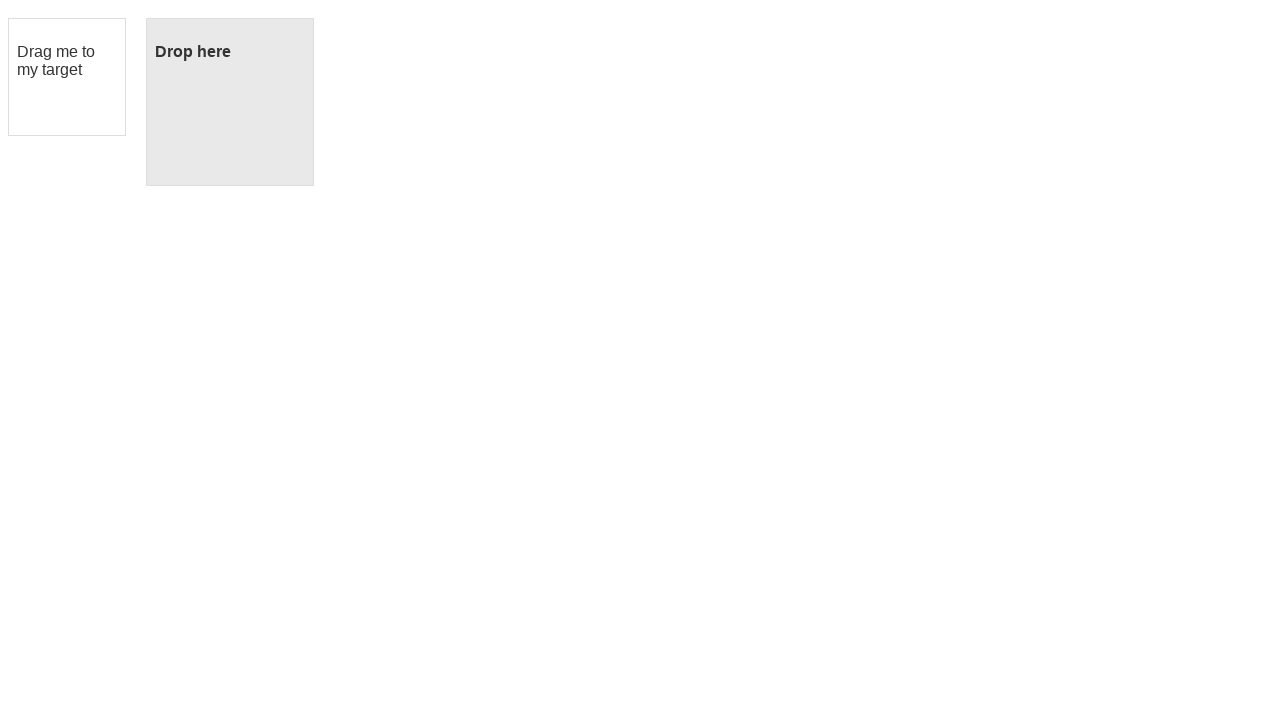

Located the droppable target element with id 'droppable'
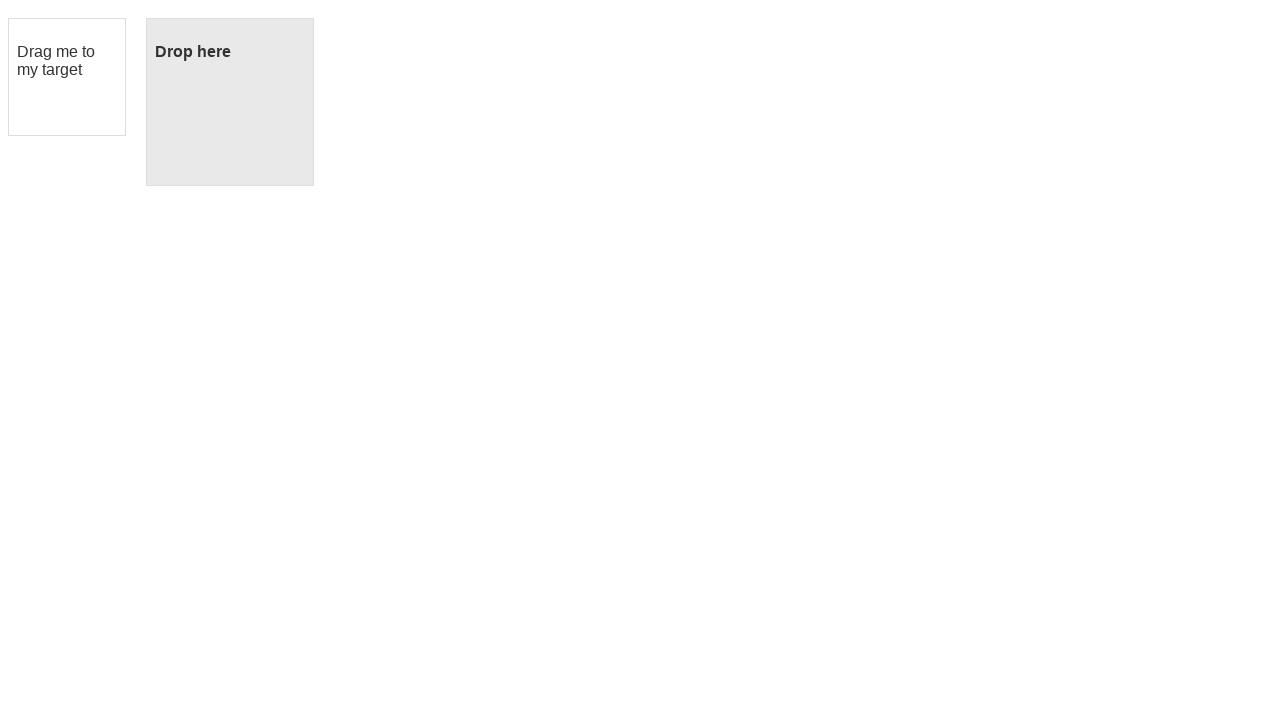

Dragged the draggable element onto the droppable target element at (230, 102)
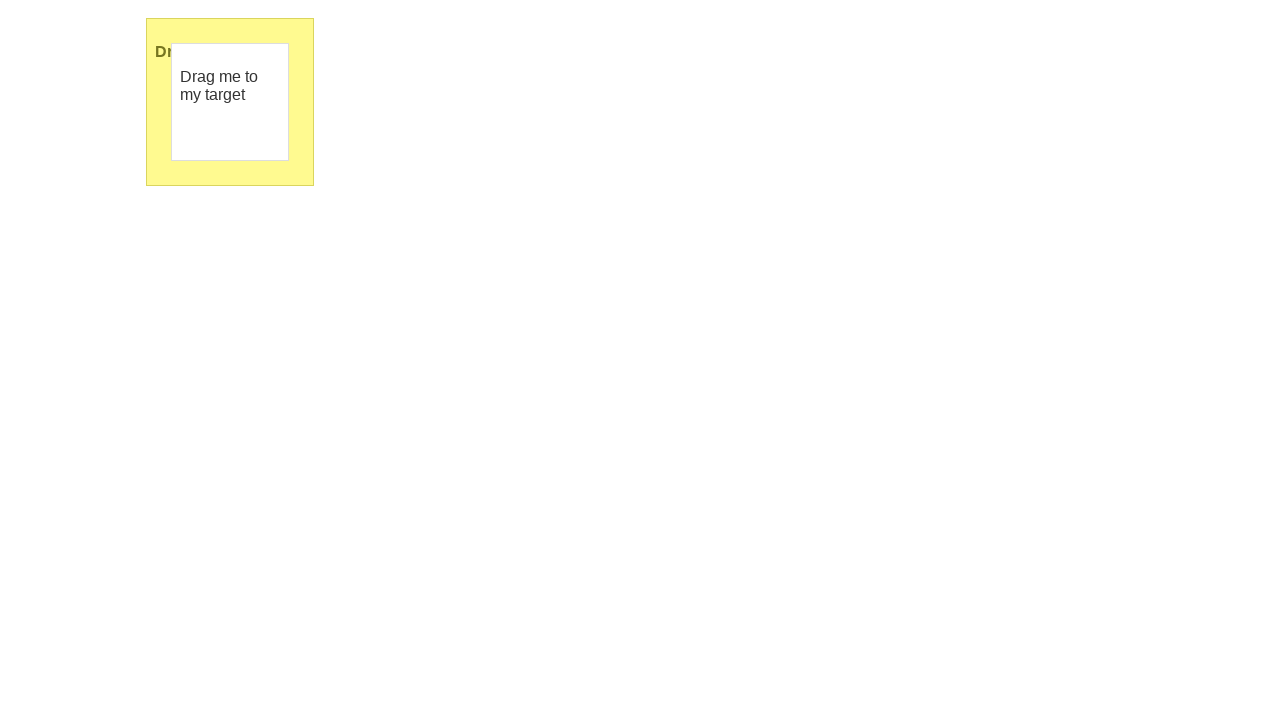

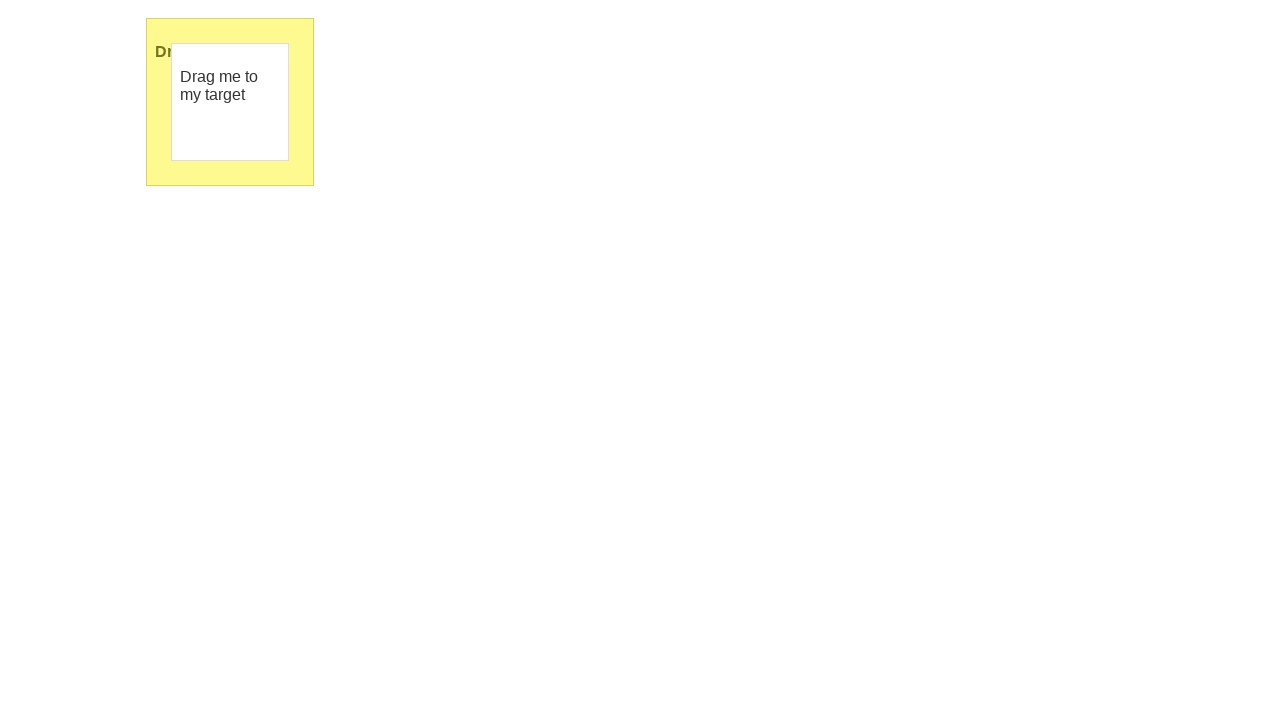